Tests multiple window handling using a more robust approach - stores the original window handle before clicking, then identifies the new window by finding the handle that differs from the original, and switches between windows to verify correct focus.

Starting URL: http://the-internet.herokuapp.com/windows

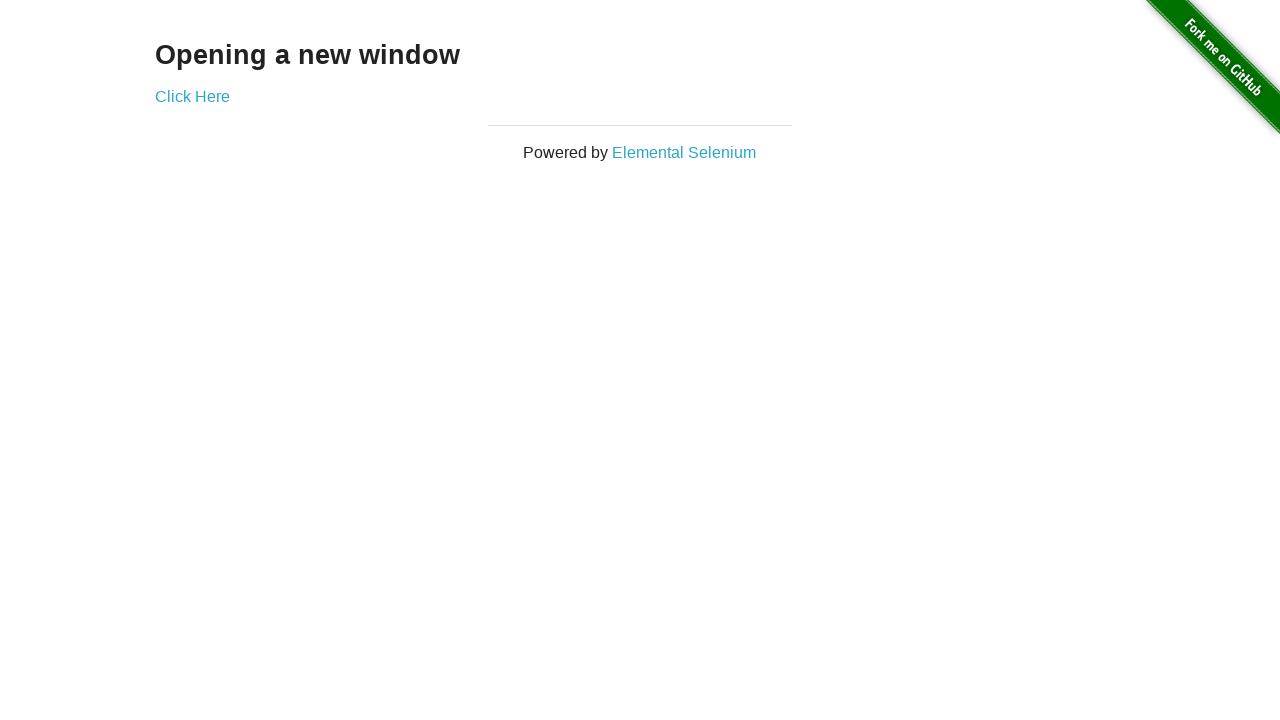

Clicked link to open new window at (192, 96) on .example a
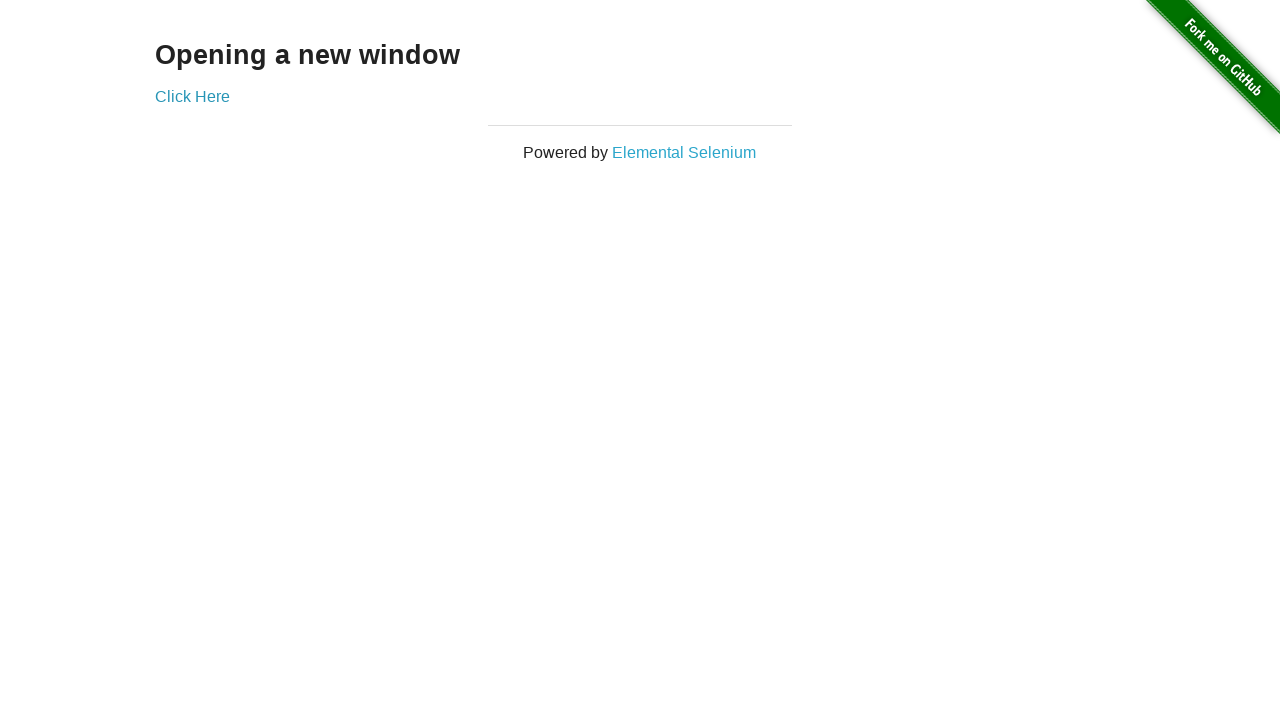

New window opened and captured
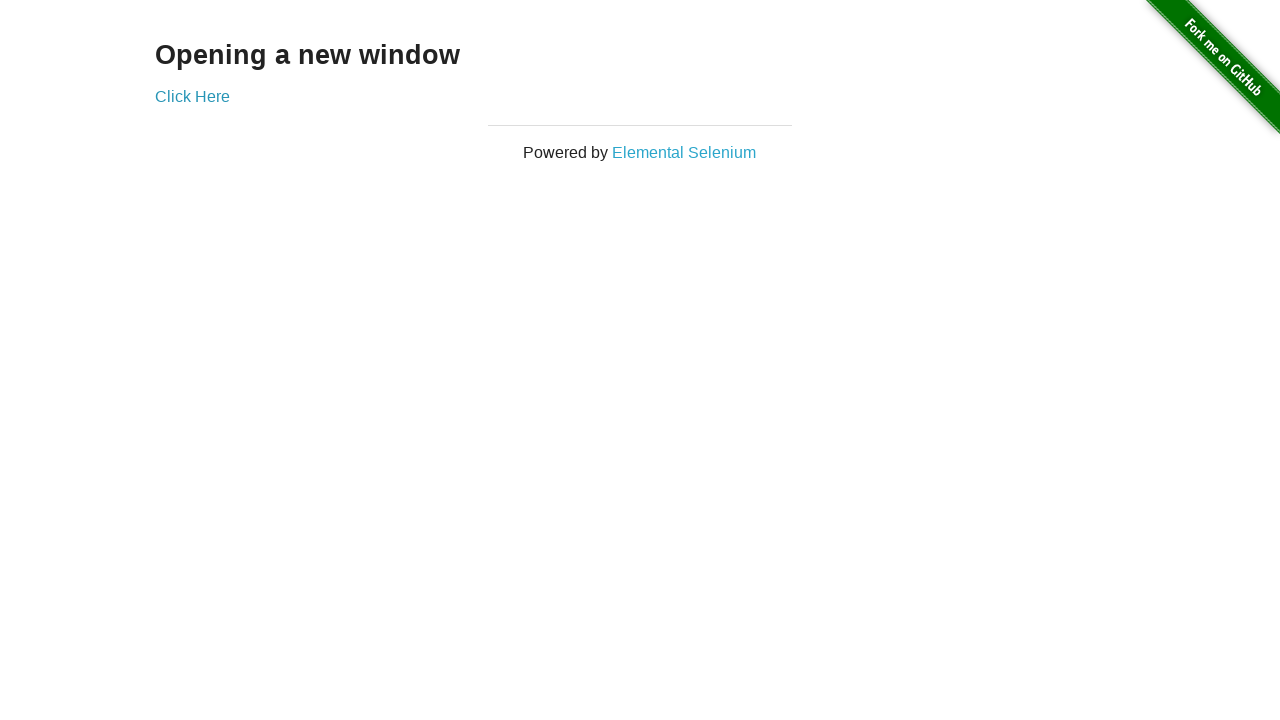

New window page load completed
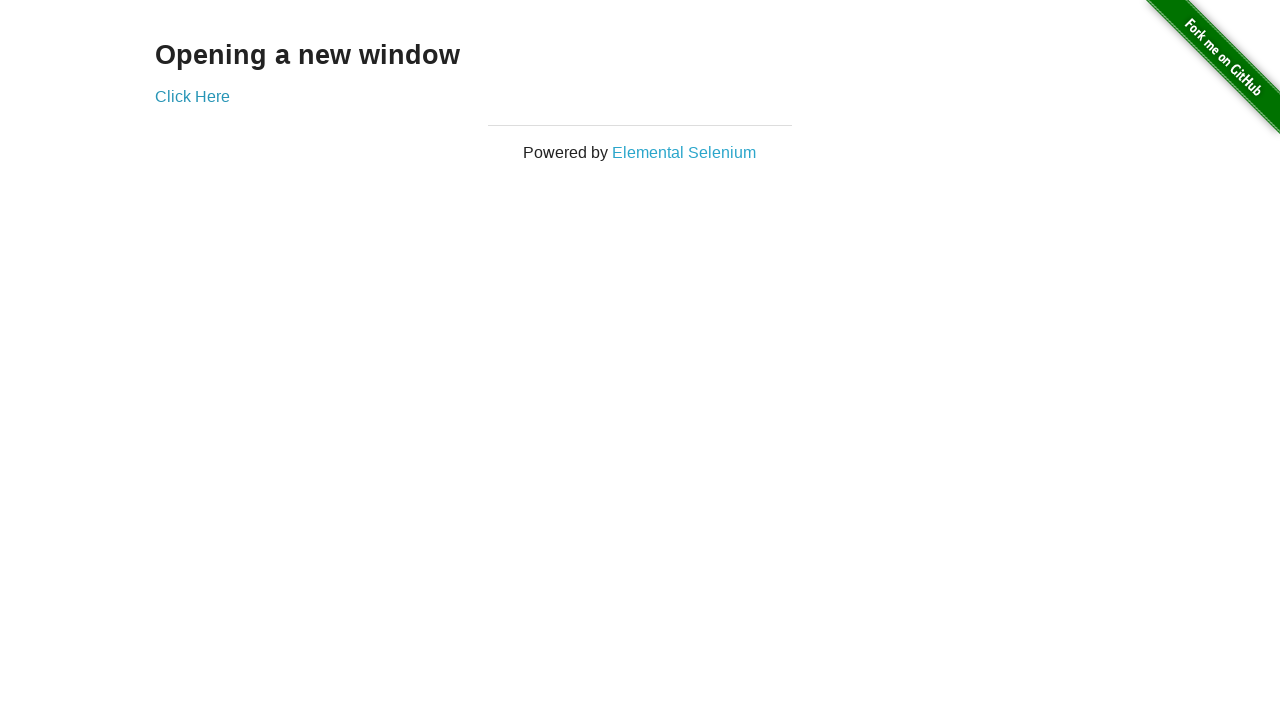

Switched focus to first window
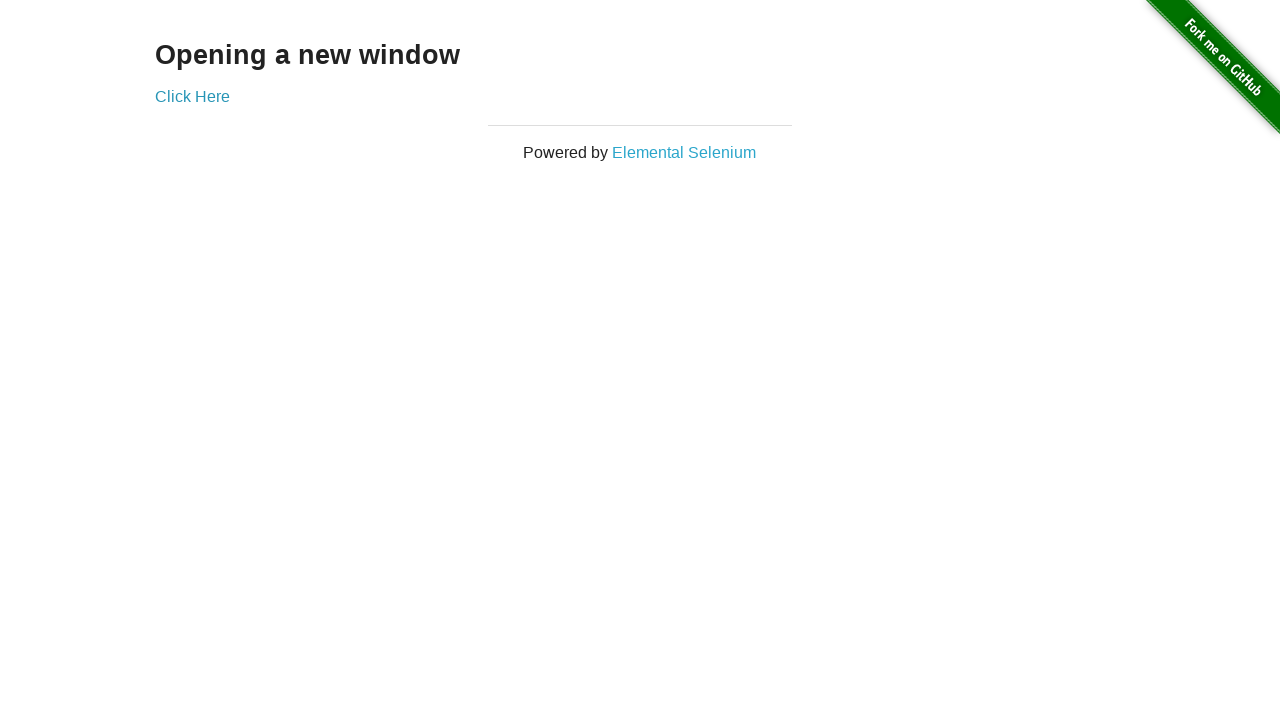

Verified first window title is not 'New Window'
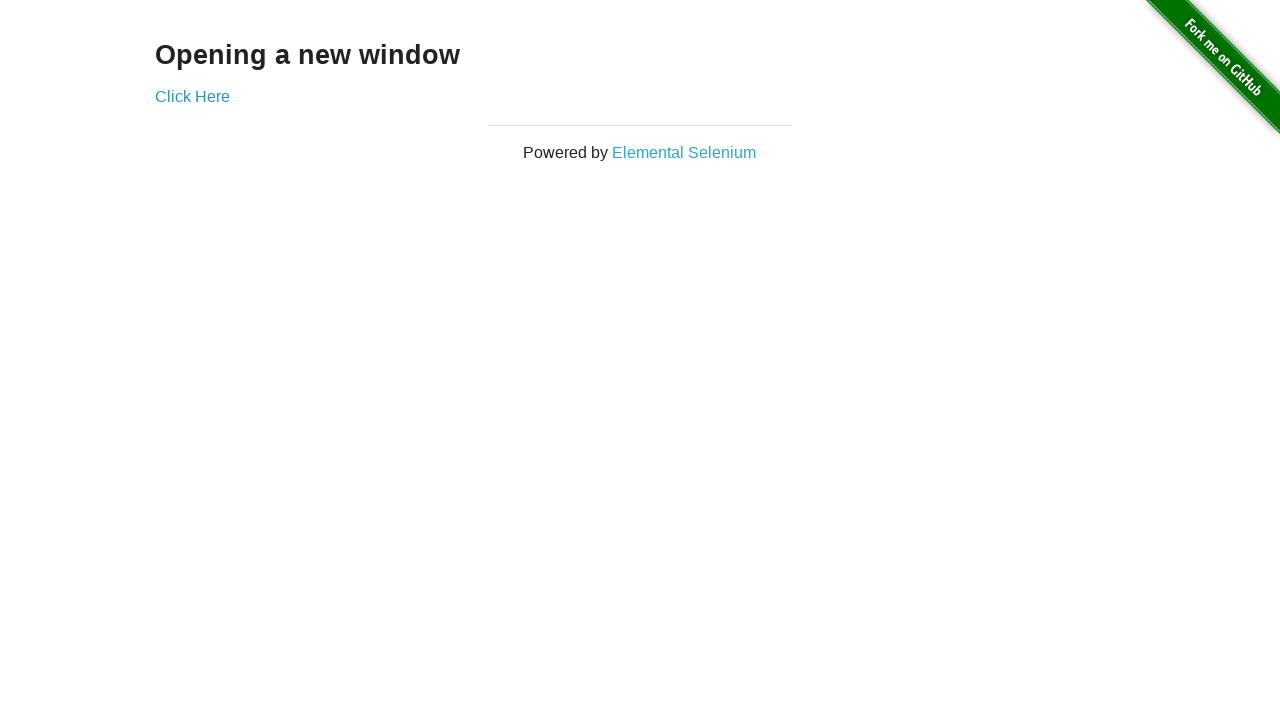

Switched focus to new window
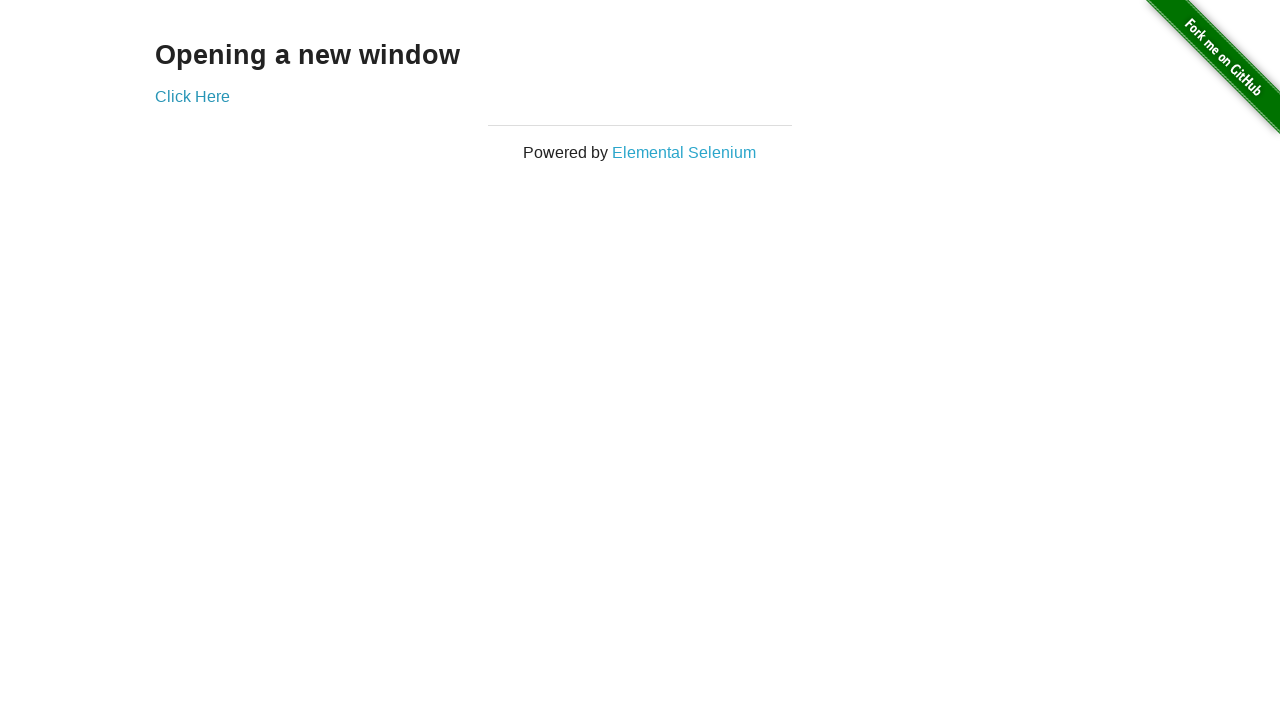

Verified new window title is 'New Window'
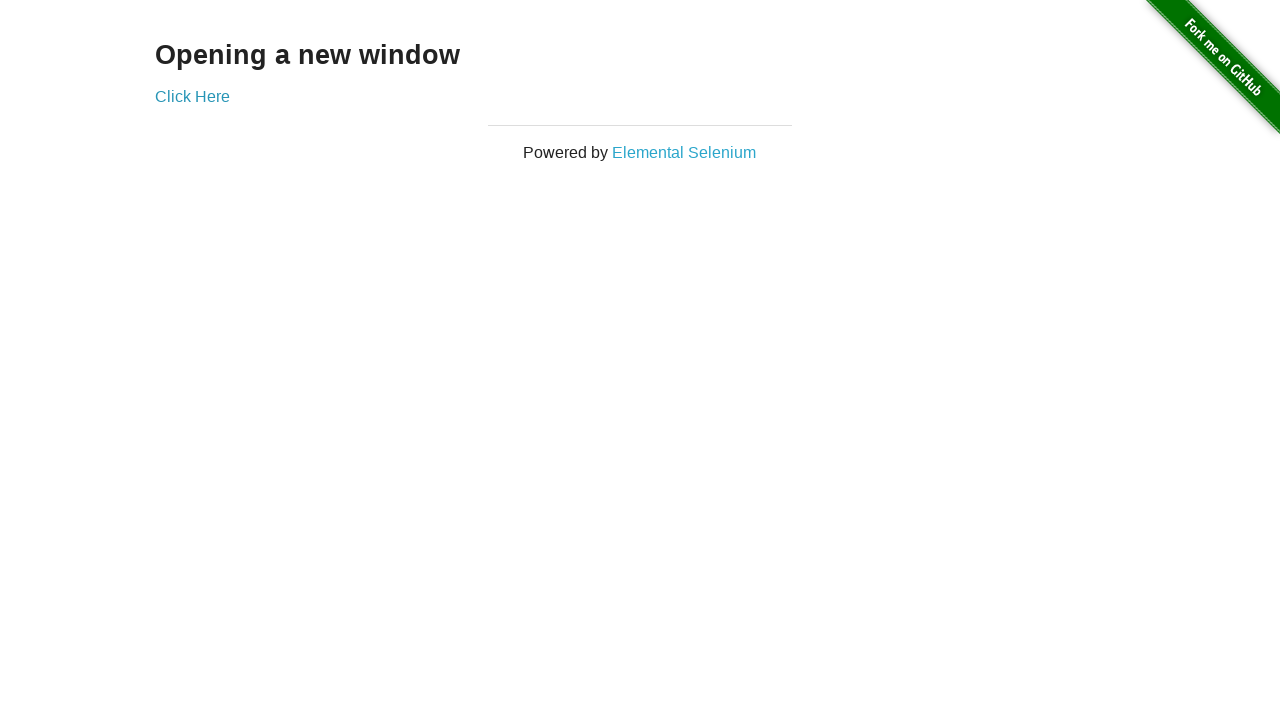

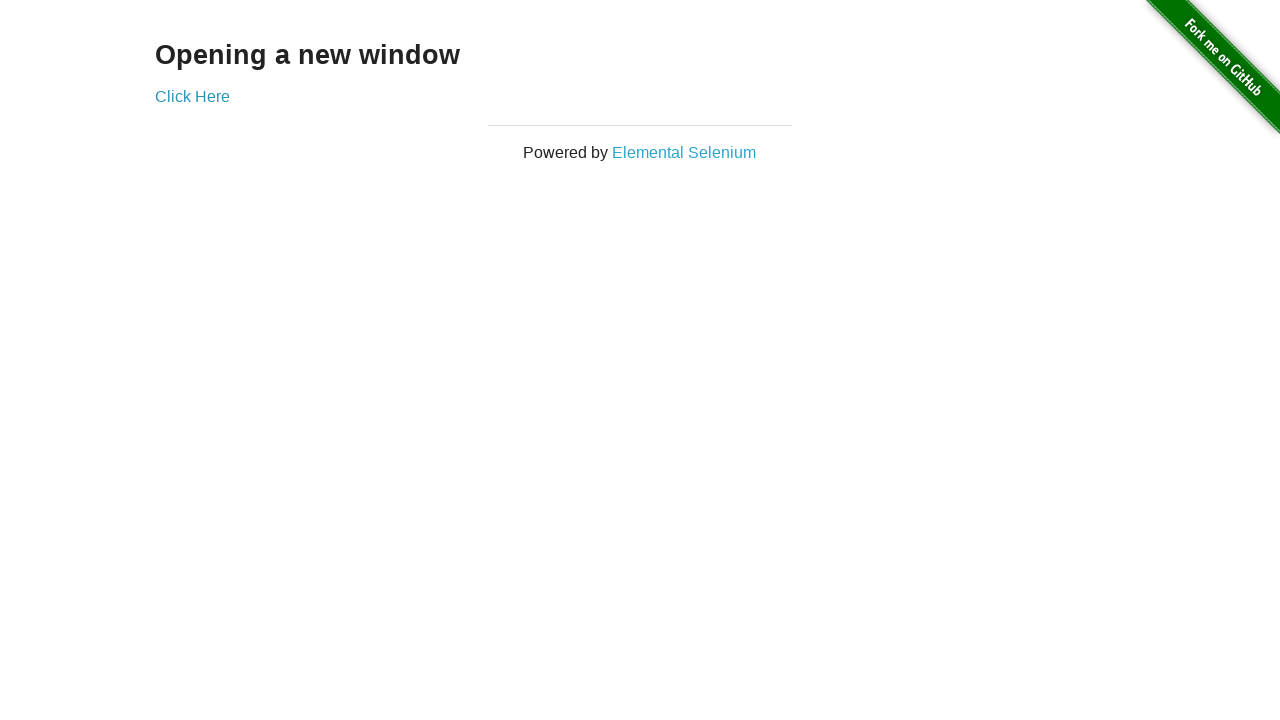